Tests iframe handling by switching to an iframe, filling out a form with personal details (first name, last name, gender, checkboxes, email, password), then switching back to the main content to fill another field.

Starting URL: https://www.hyrtutorials.com/p/frames-practice.html

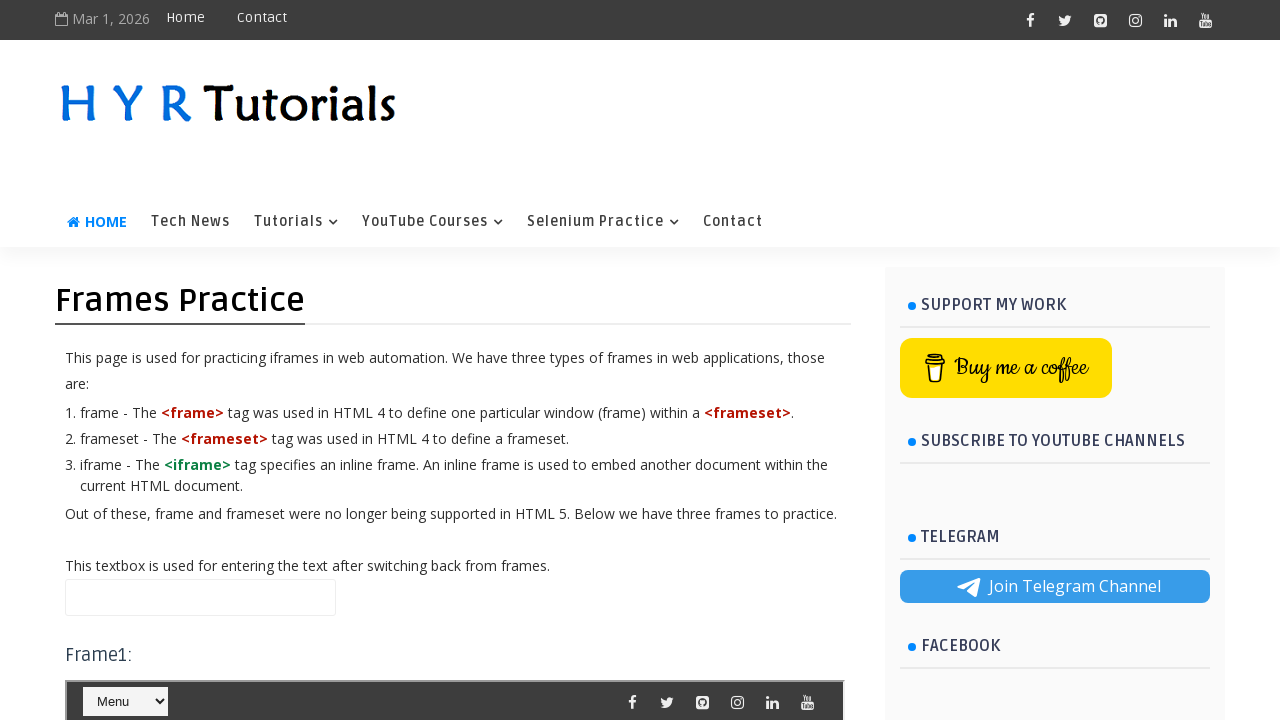

Switched to iframe with ID 'frm2'
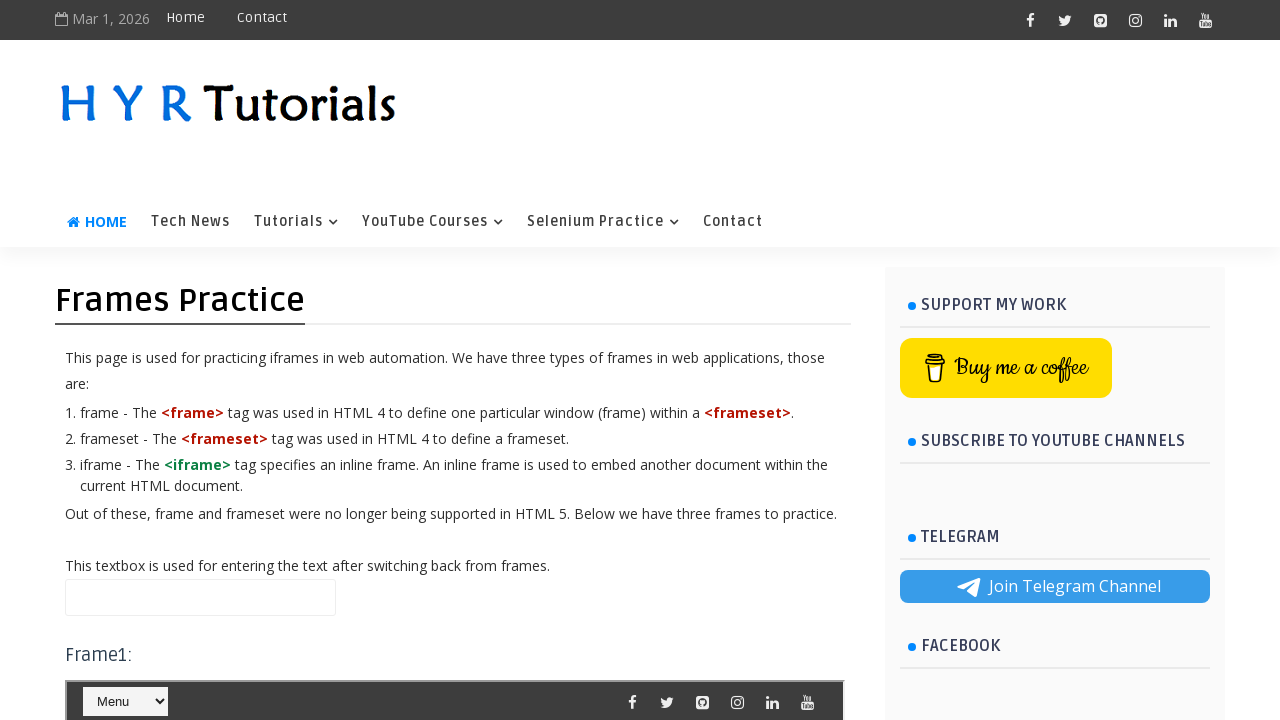

Filled first name field with 'vishal' on #frm2 >> internal:control=enter-frame >> #firstName
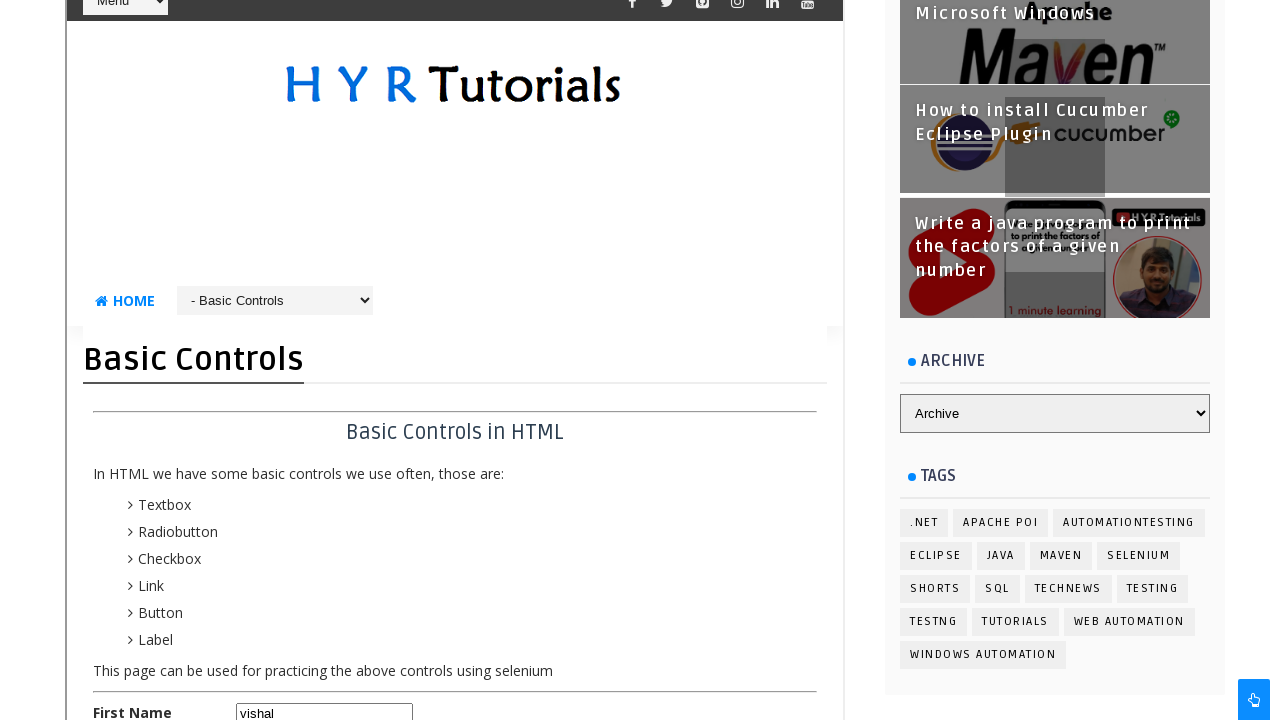

Filled last name field with 'aourpally' on #frm2 >> internal:control=enter-frame >> #lastName
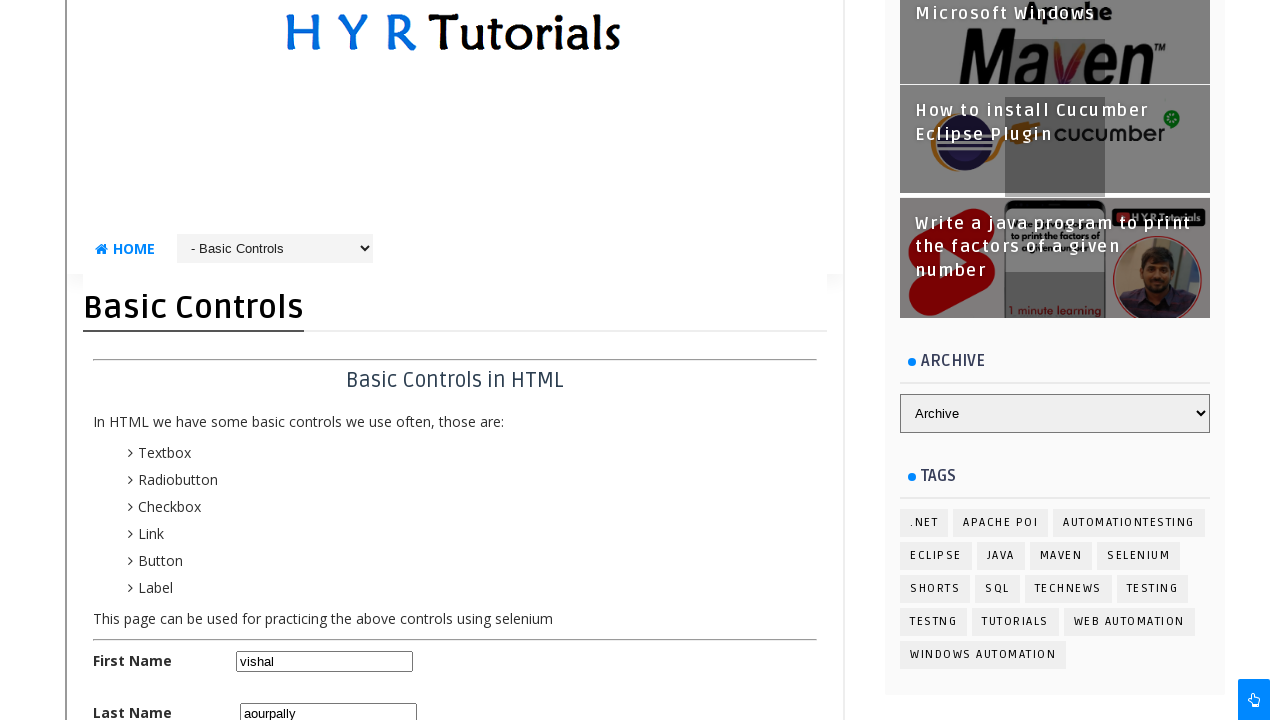

Clicked male radio button at (244, 360) on #frm2 >> internal:control=enter-frame >> #malerb
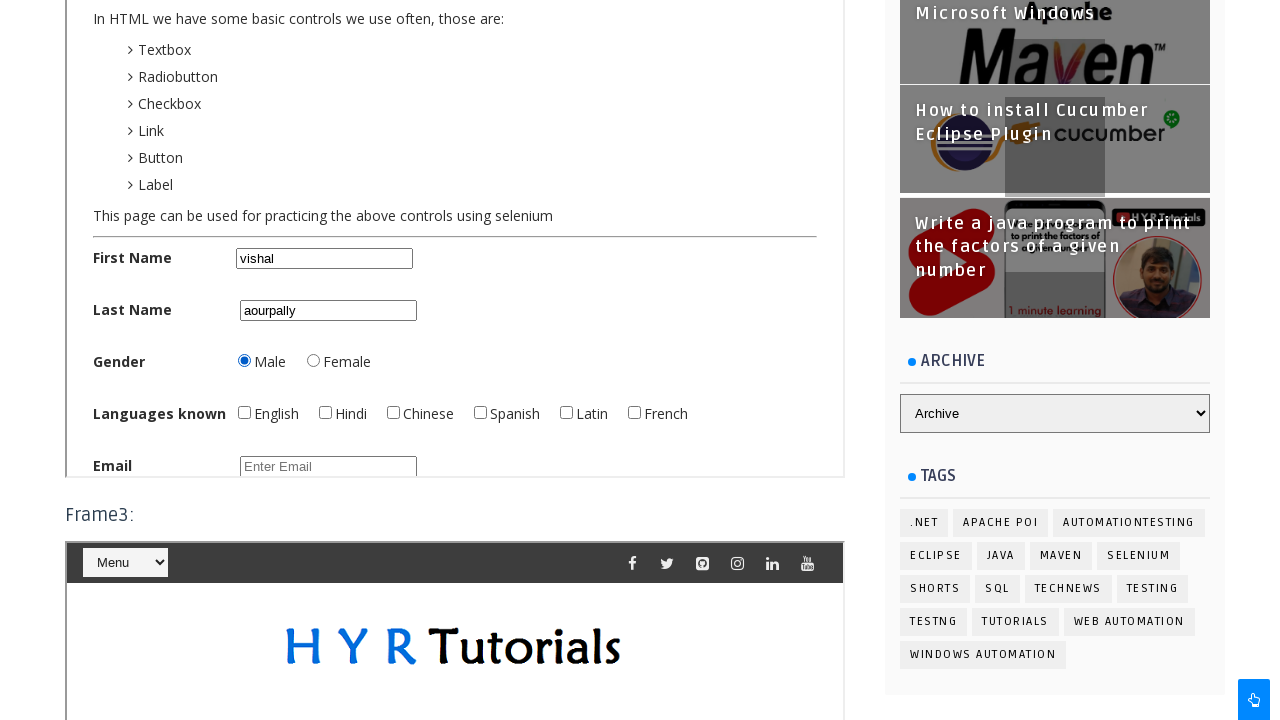

Clicked first checkbox at (244, 412) on #frm2 >> internal:control=enter-frame >> input[class^='bcCheckBox'] >> nth=0
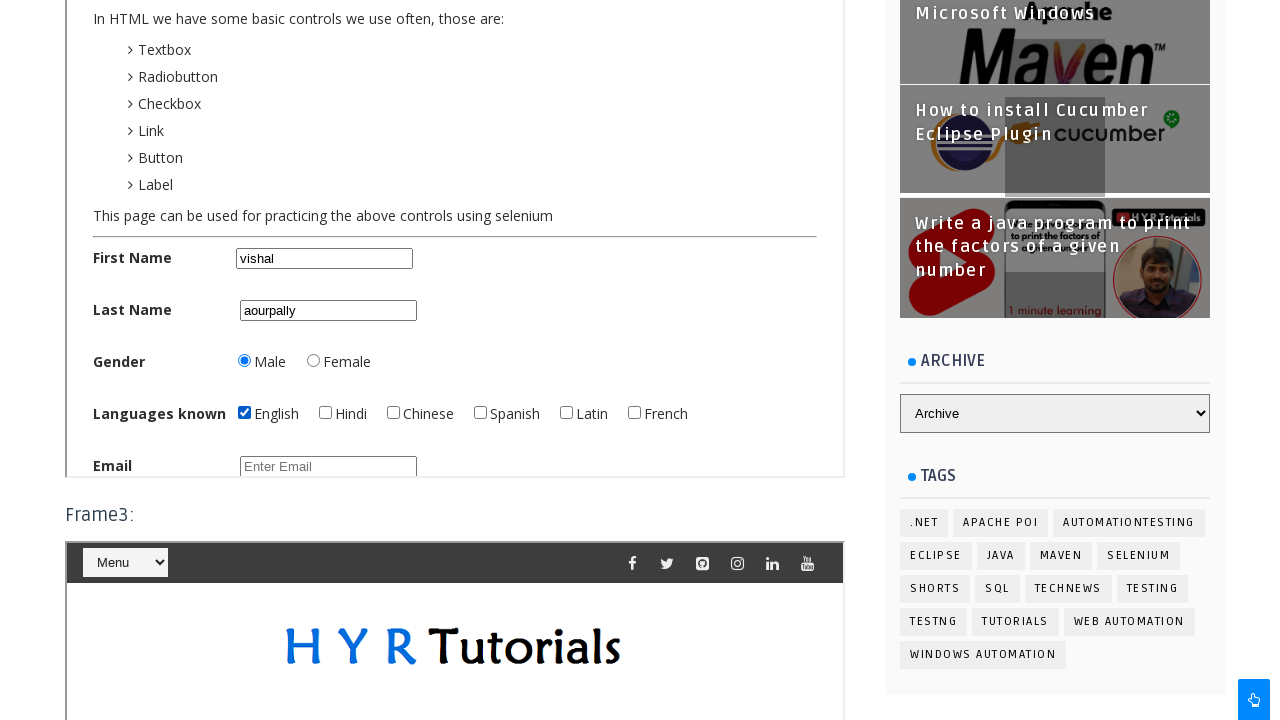

Clicked second checkbox at (325, 412) on #frm2 >> internal:control=enter-frame >> input[class^='bcCheckBox'] >> nth=1
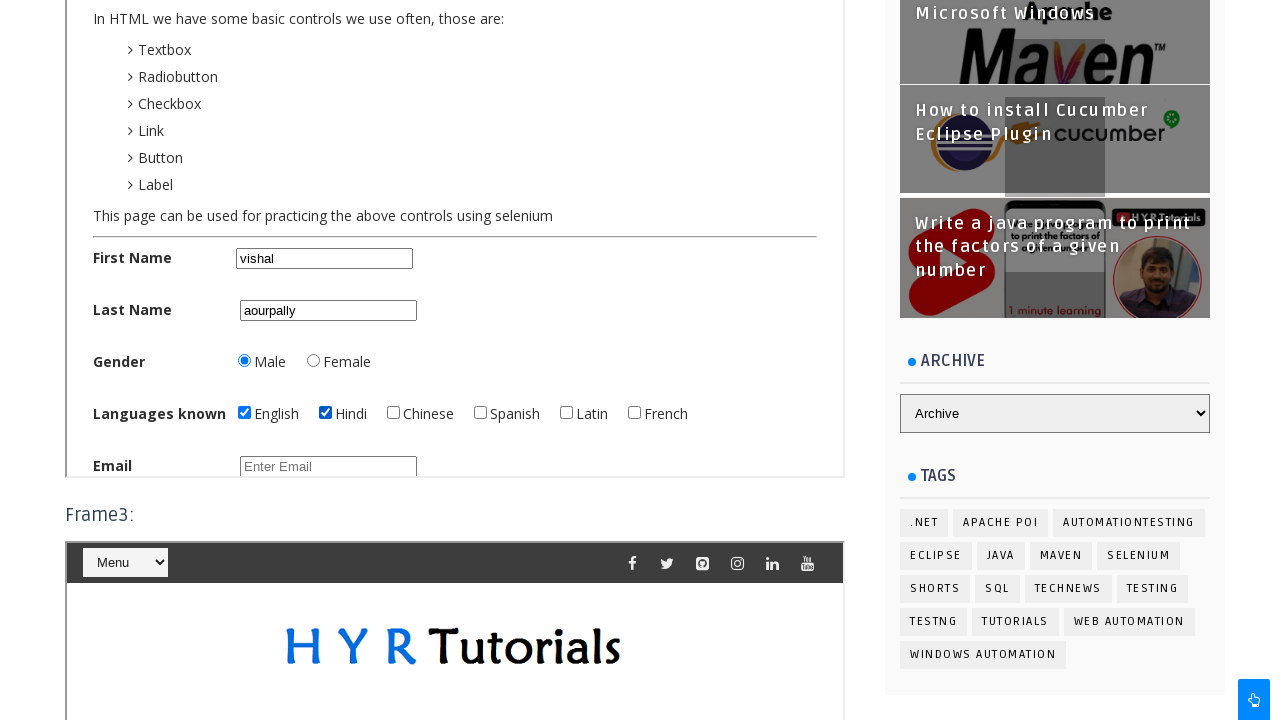

Filled email field with 'marolix@gmail.com' on #frm2 >> internal:control=enter-frame >> #email
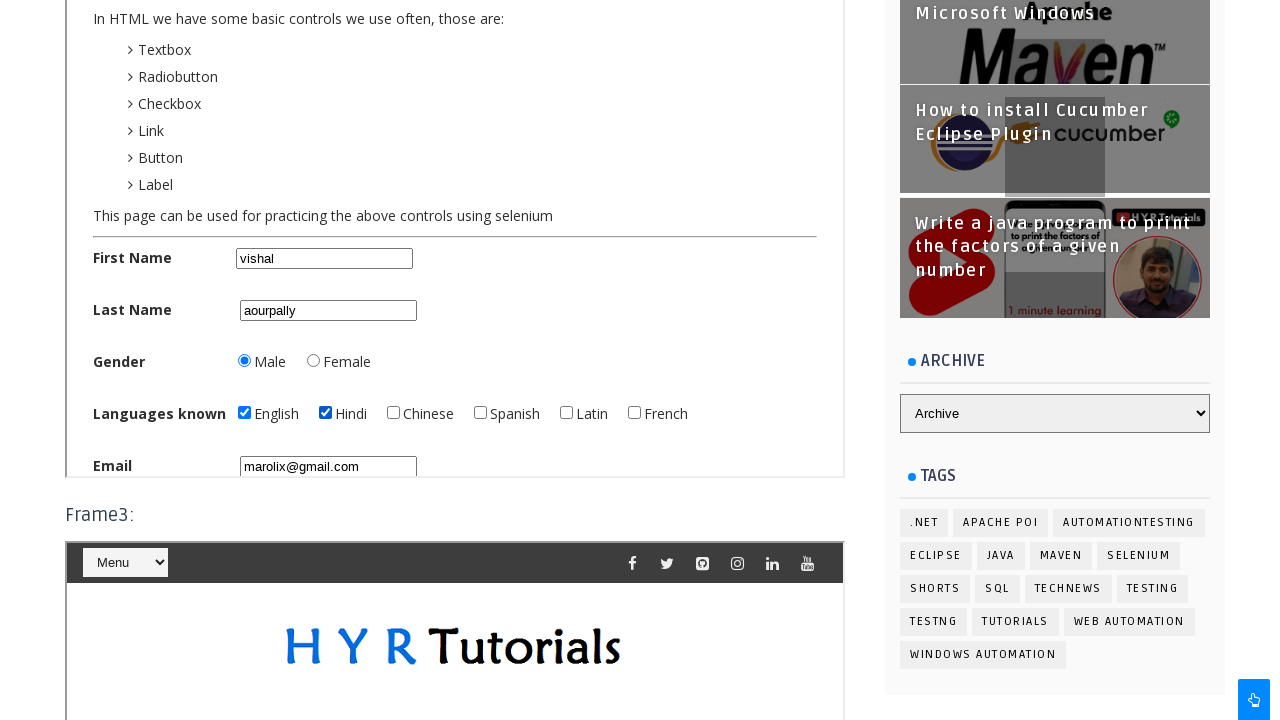

Filled password field with '12345' on #frm2 >> internal:control=enter-frame >> #password
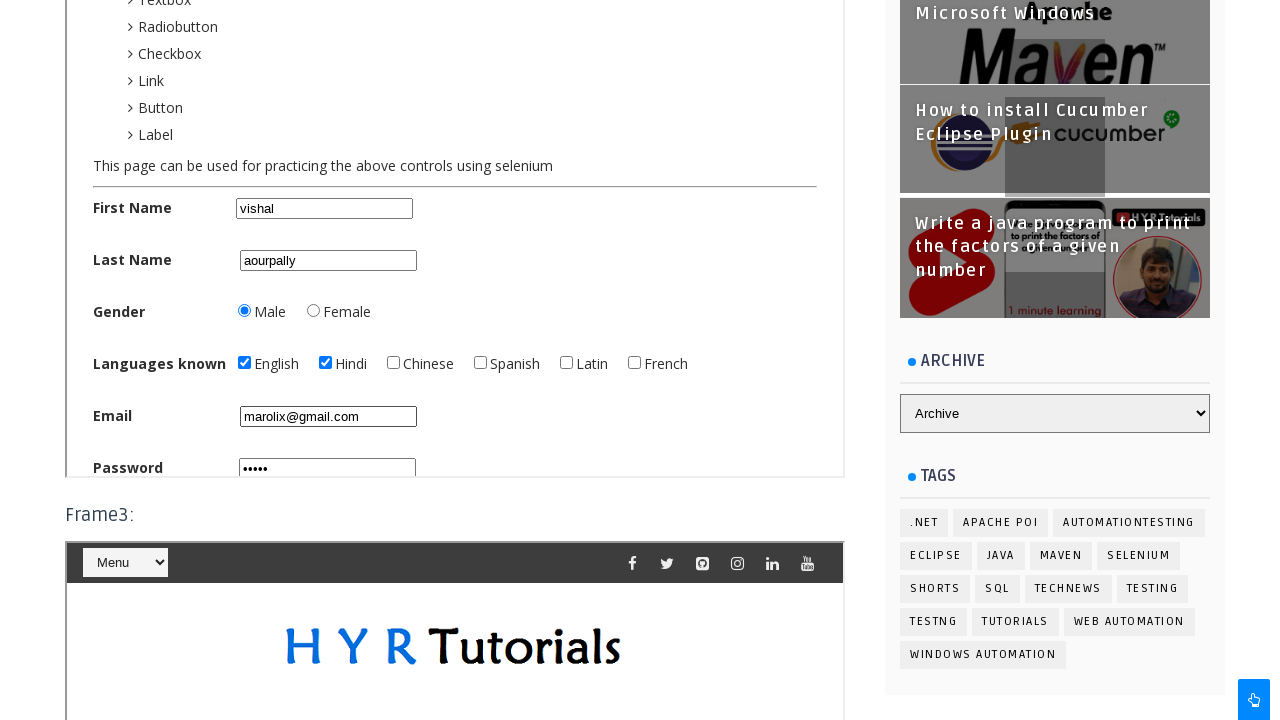

Switched back to main content and filled name field with 'completed' on #name
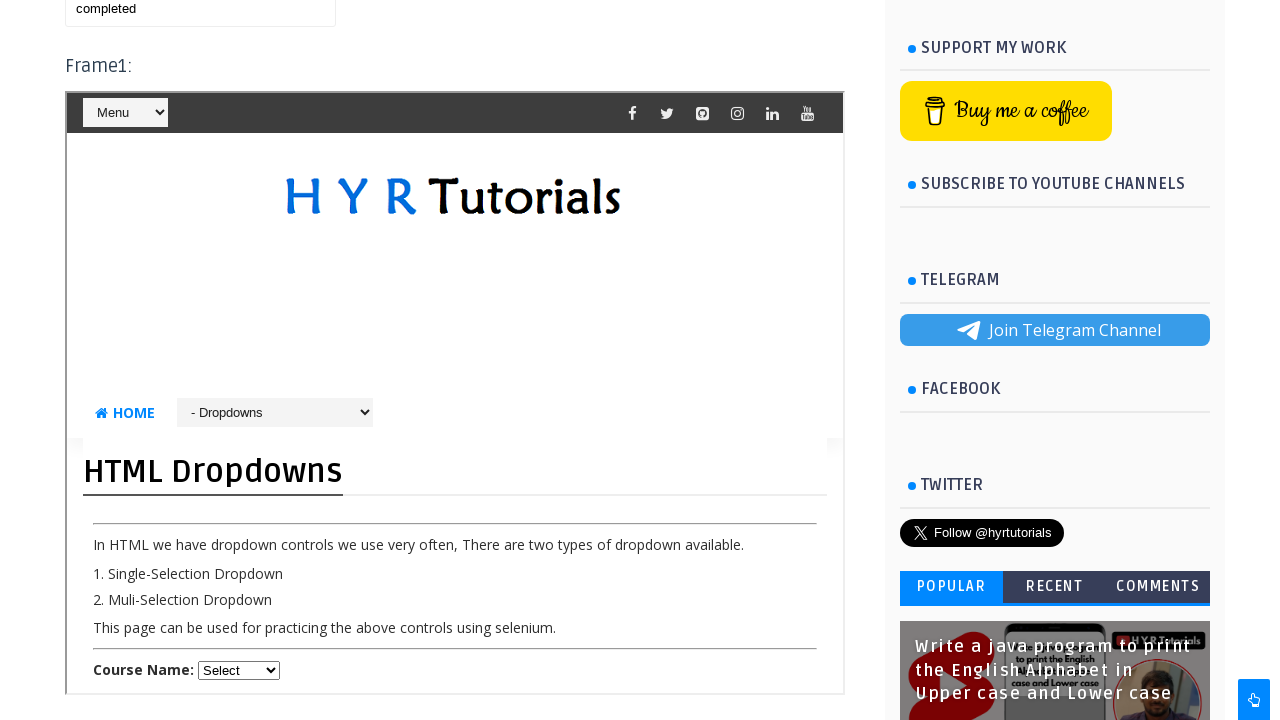

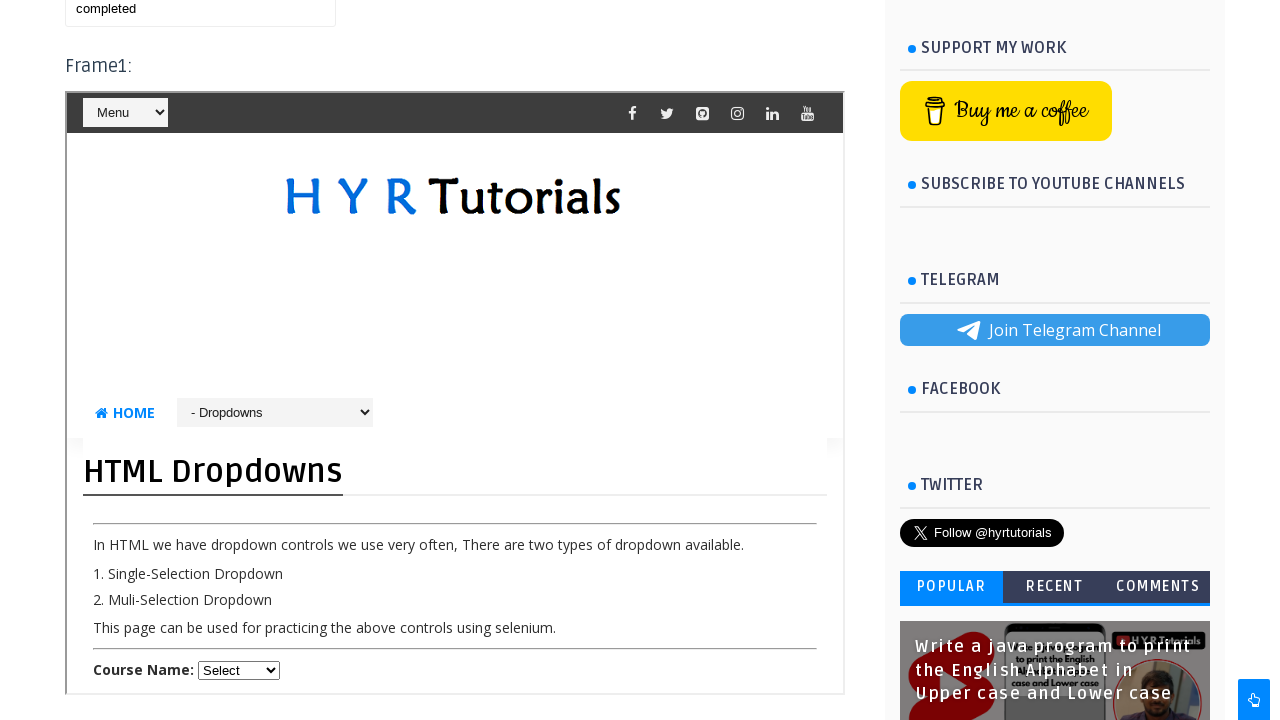